Tests adding specific grocery items (Brocolli, Cucumber, Carrot) to cart on an e-commerce practice site by iterating through products and clicking ADD TO CART buttons

Starting URL: https://rahulshettyacademy.com/seleniumPractise/#/

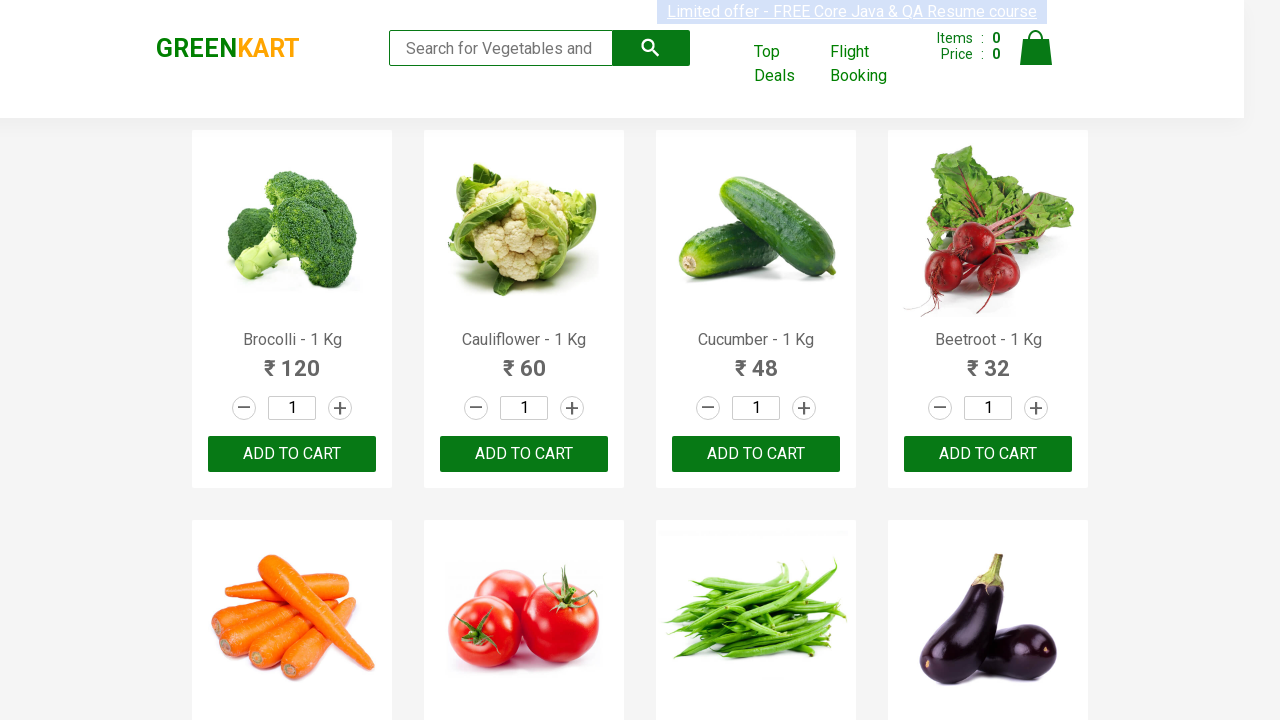

Waited for product names to load on the page
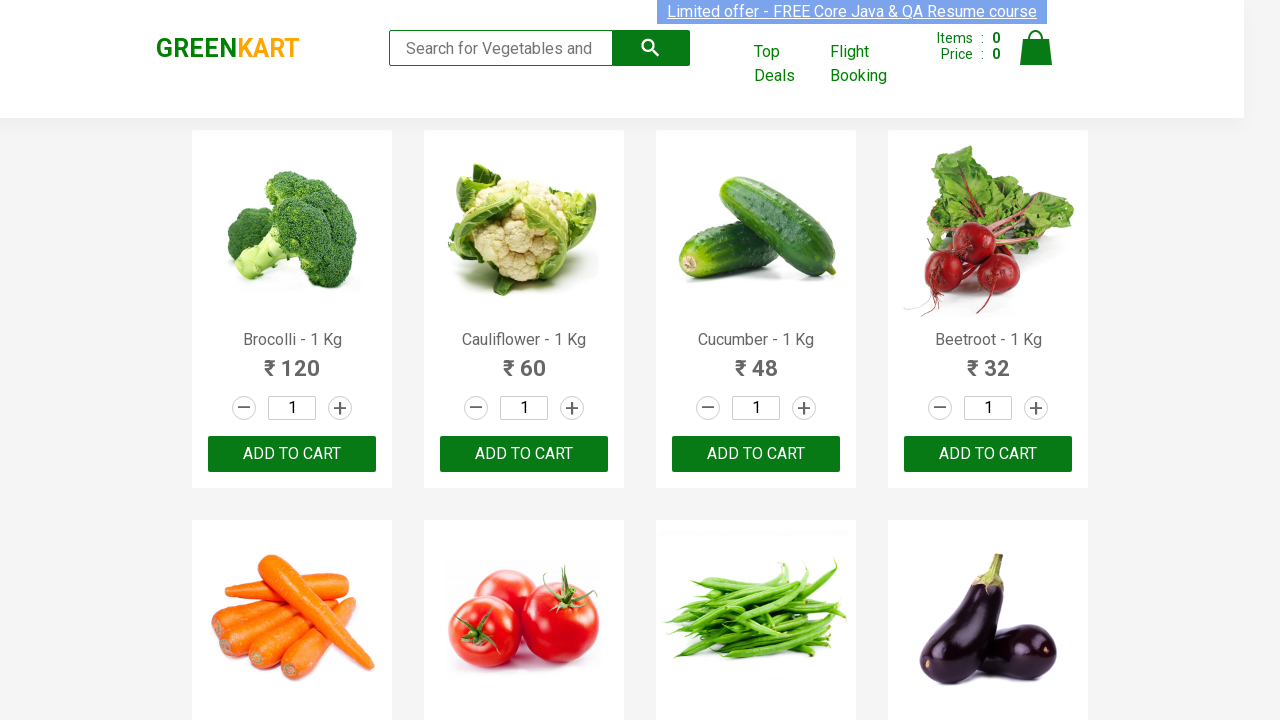

Retrieved all product elements from the page
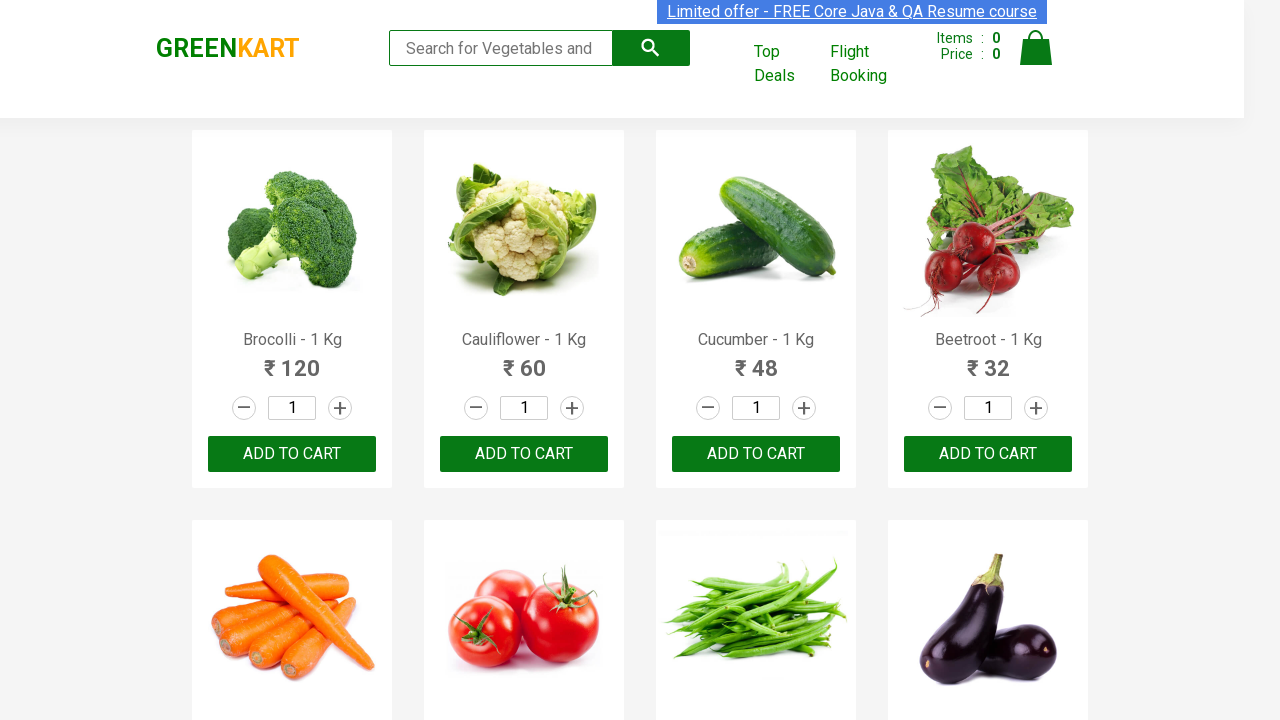

Clicked ADD TO CART button for Brocolli at (292, 454) on h4.product-name >> nth=0 >> xpath=./following-sibling::div/button[text()='ADD TO
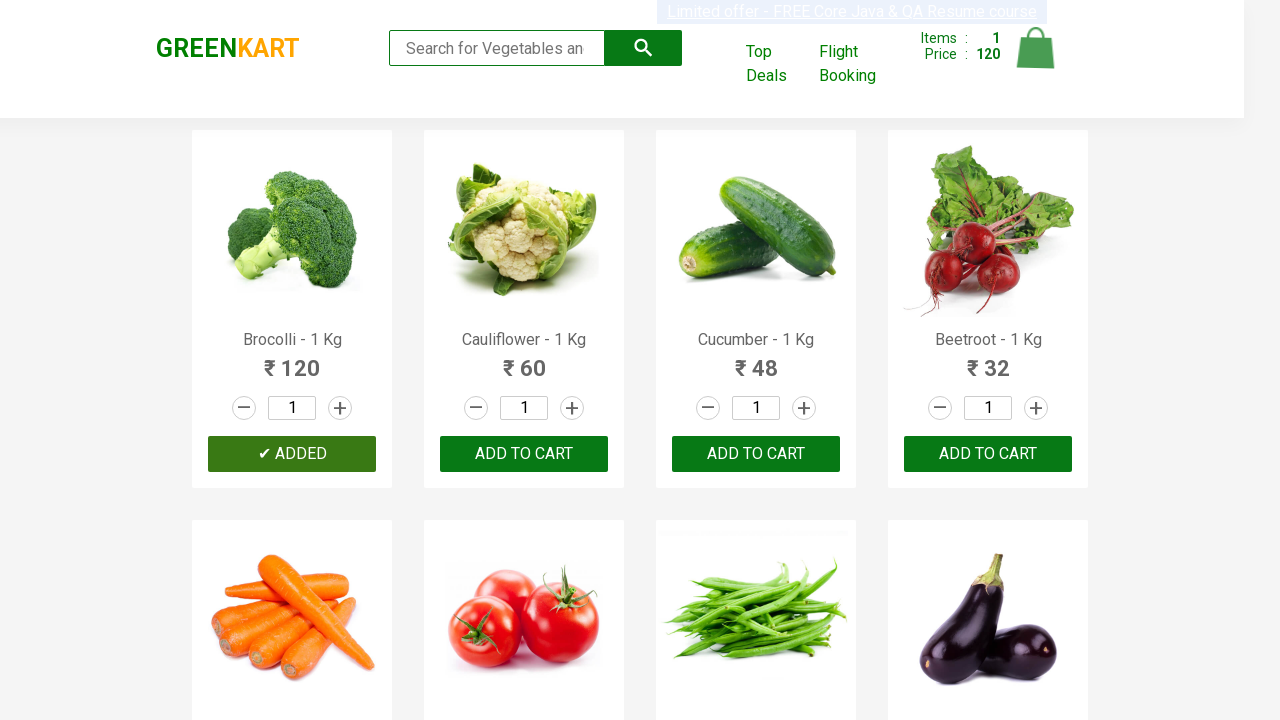

Clicked ADD TO CART button for Cucumber at (756, 454) on h4.product-name >> nth=2 >> xpath=./following-sibling::div/button[text()='ADD TO
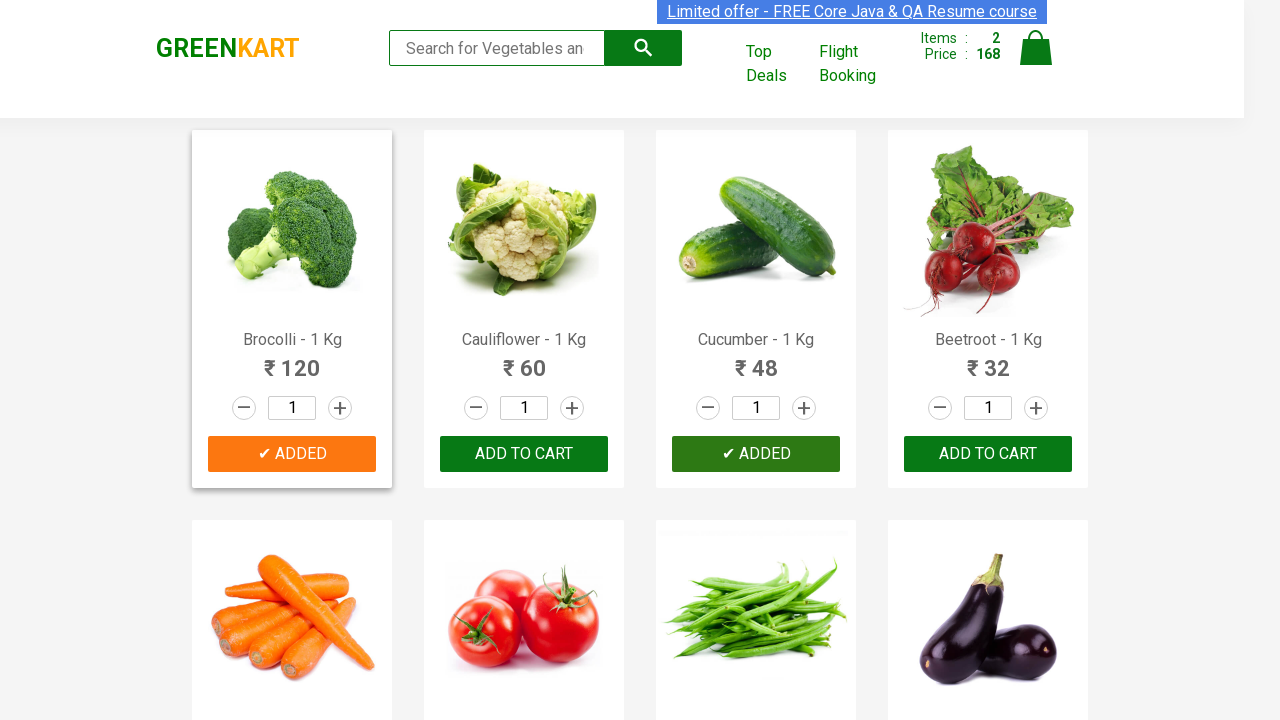

Clicked ADD TO CART button for Carrot at (292, 360) on h4.product-name >> nth=4 >> xpath=./following-sibling::div/button[text()='ADD TO
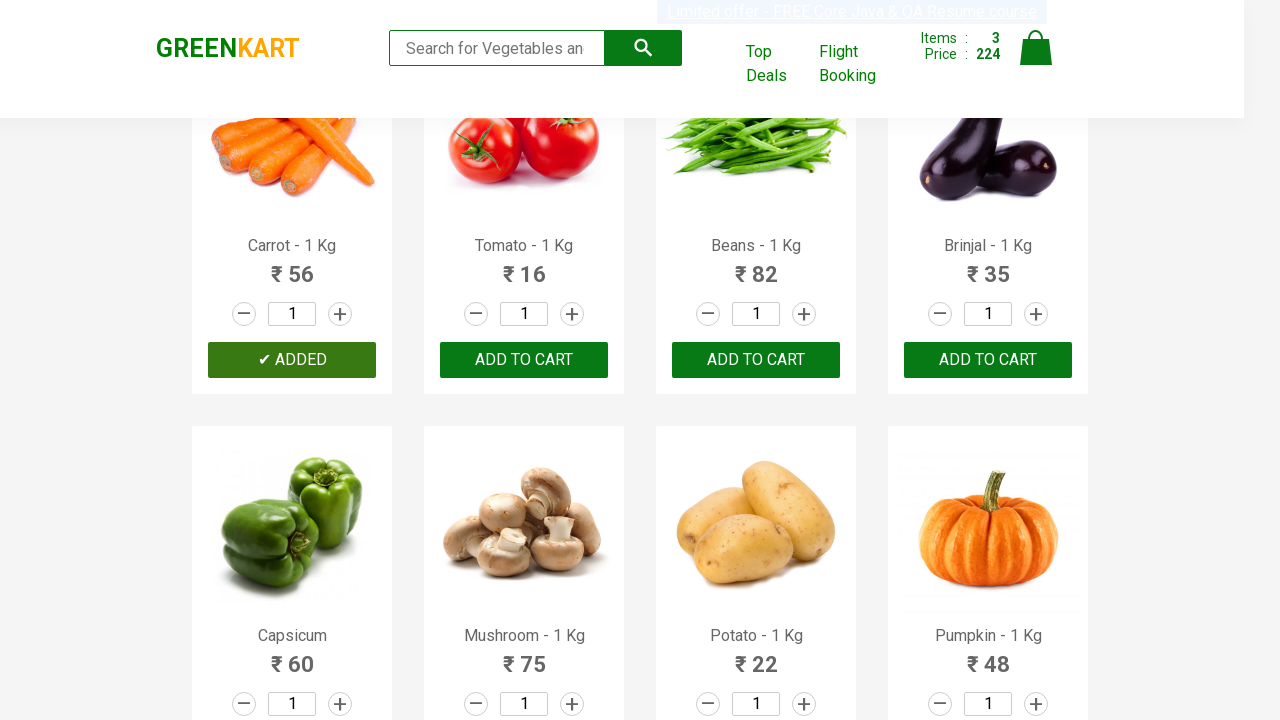

All 3 items (Brocolli, Cucumber, Carrot) have been added to cart successfully
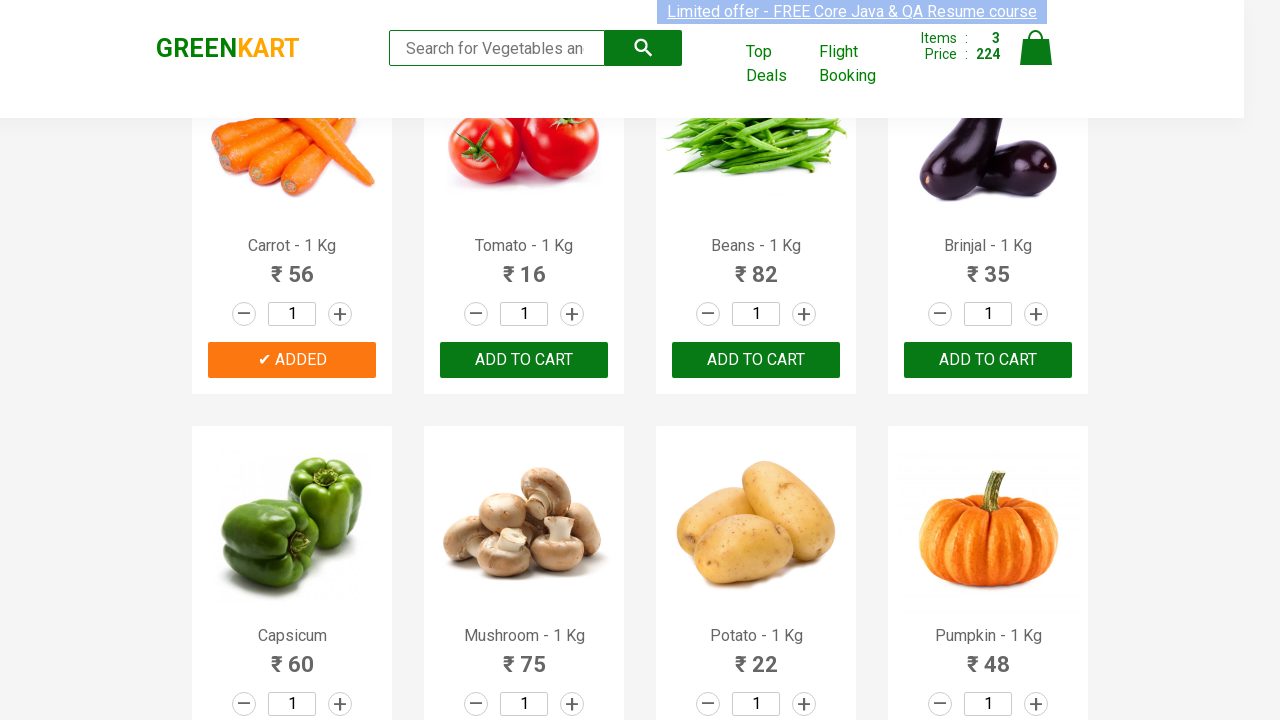

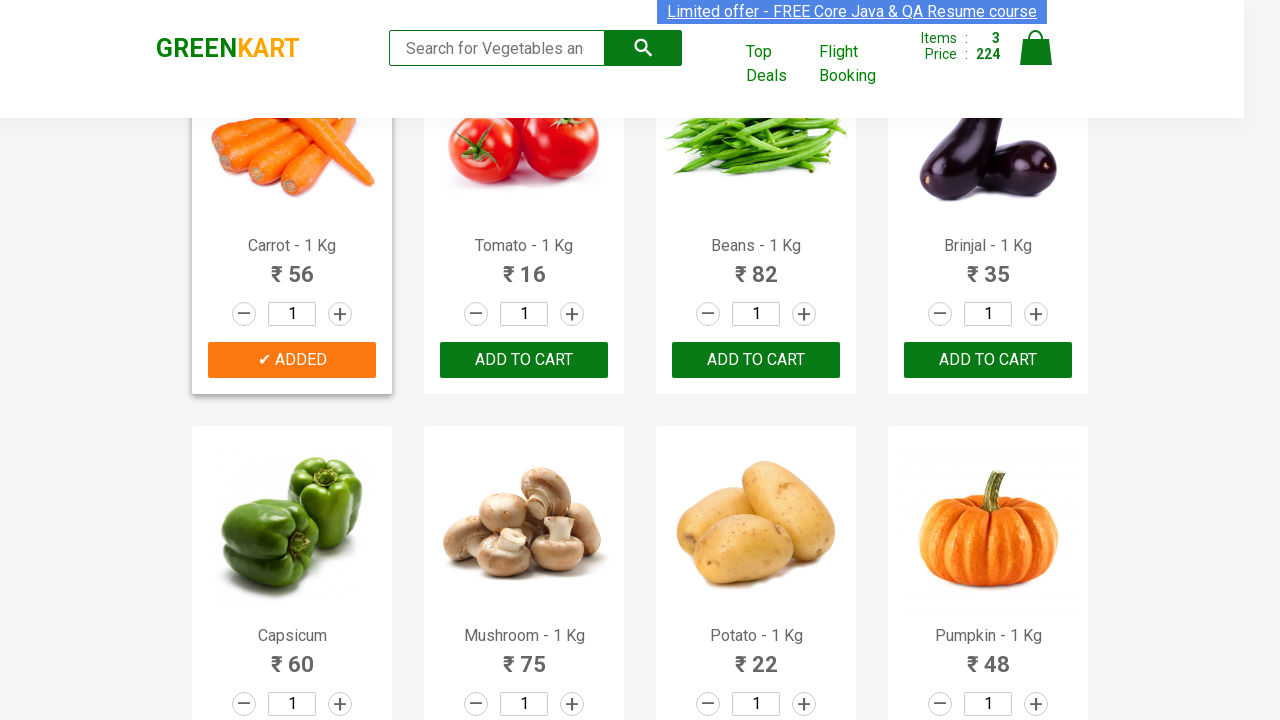